Tests the search and filter functionality on Ajio e-commerce site by searching for "bags", then filtering by Men category and Fashion Bags type, and verifying results are displayed.

Starting URL: https://www.ajio.com/

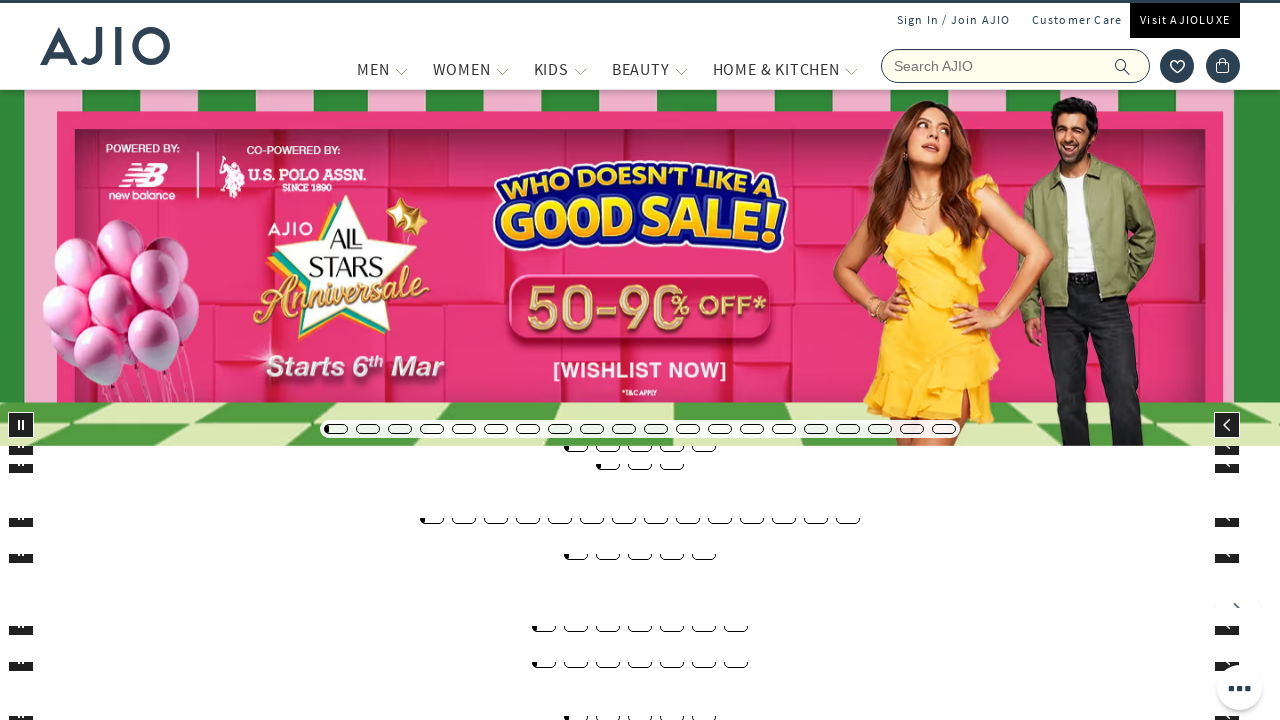

Filled search field with 'bags' on input[name='searchVal']
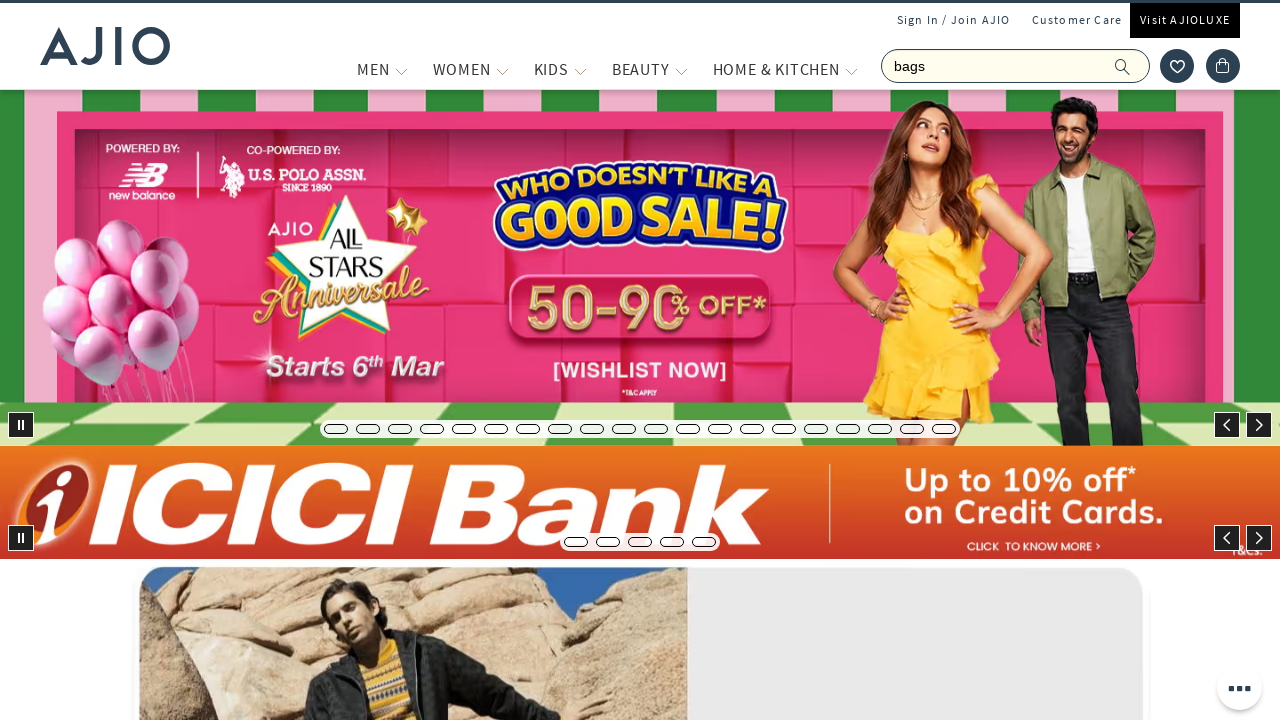

Pressed Enter to submit search for bags on input[name='searchVal']
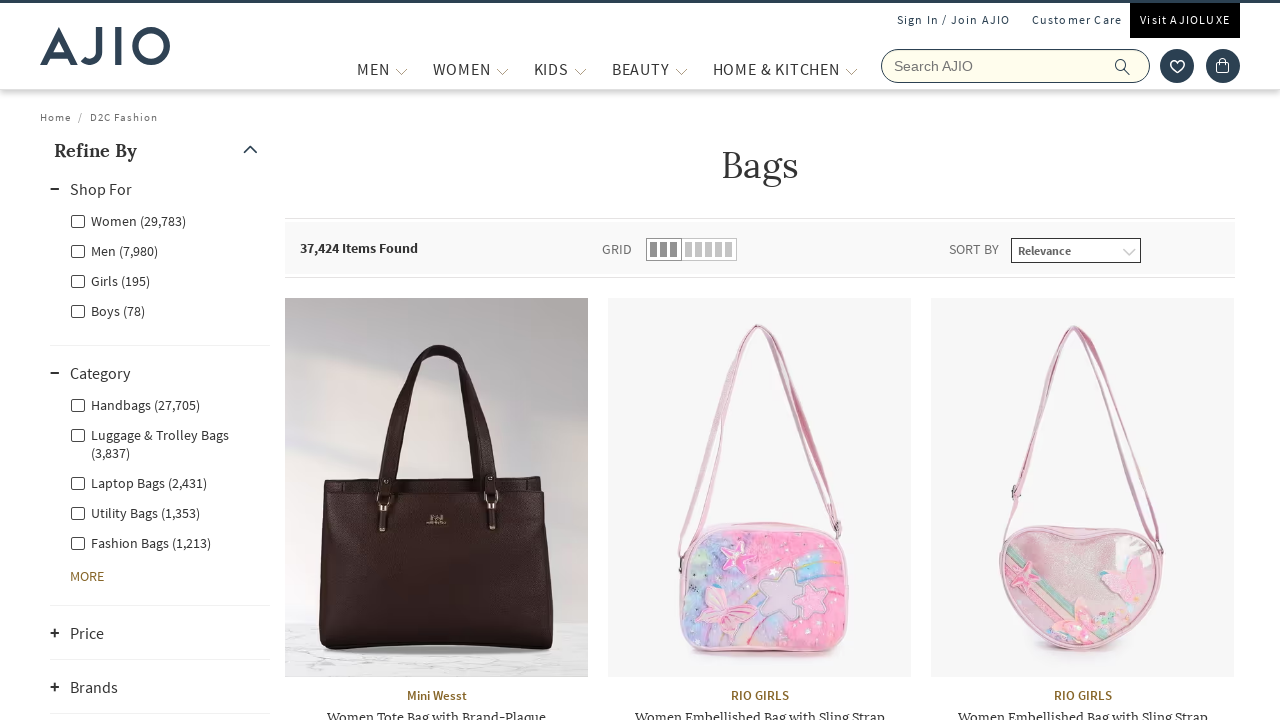

Search results loaded and Men filter option appeared
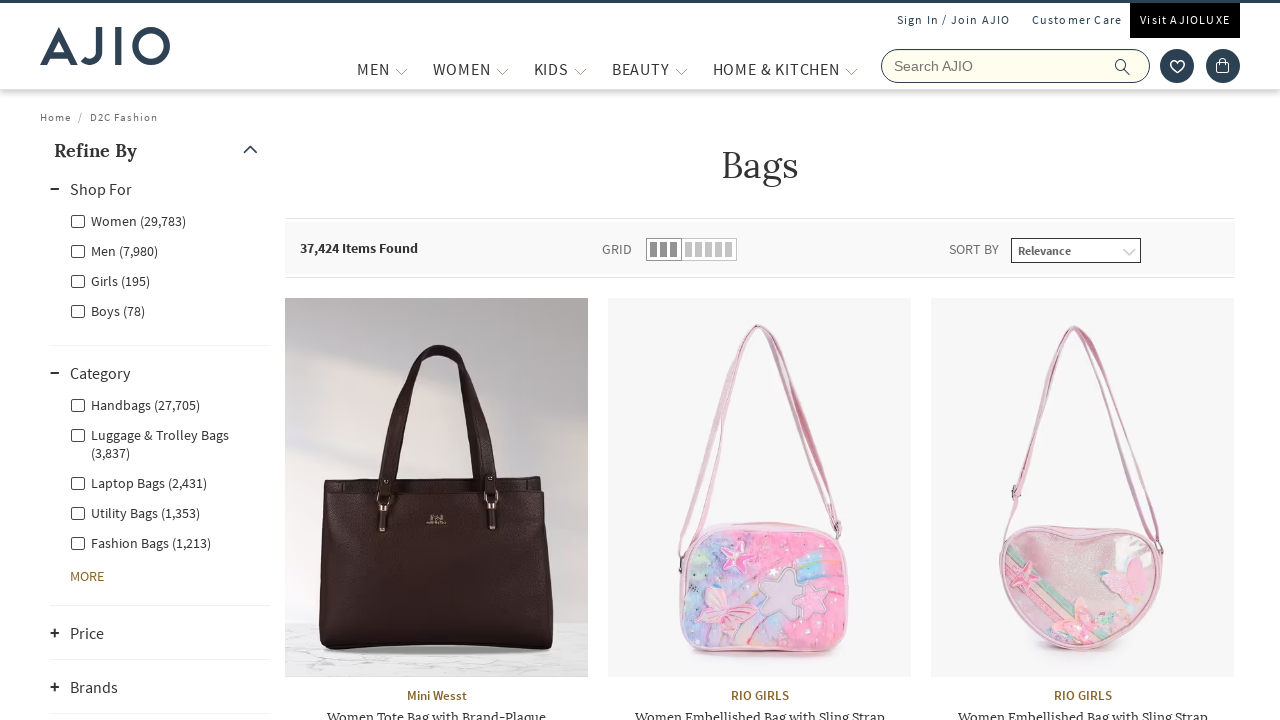

Clicked on Men category filter at (114, 250) on xpath=//label[contains(text(),'Men')]
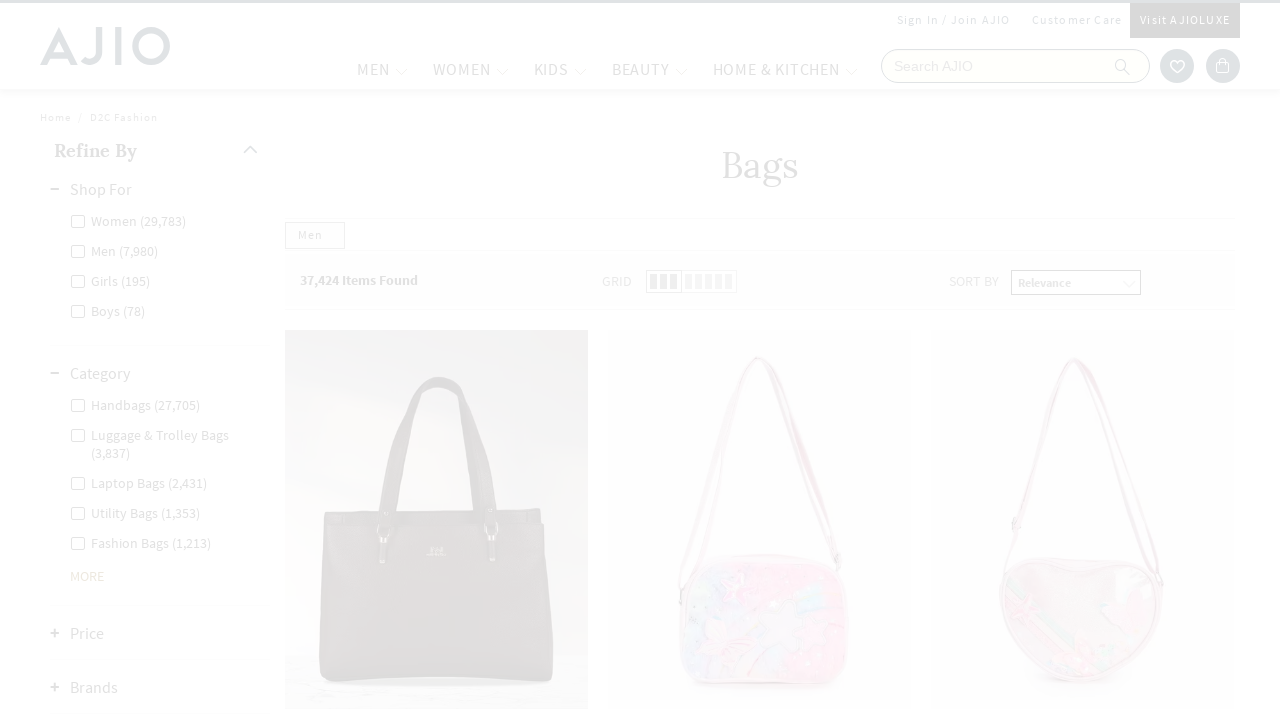

Waited for Men filter to apply
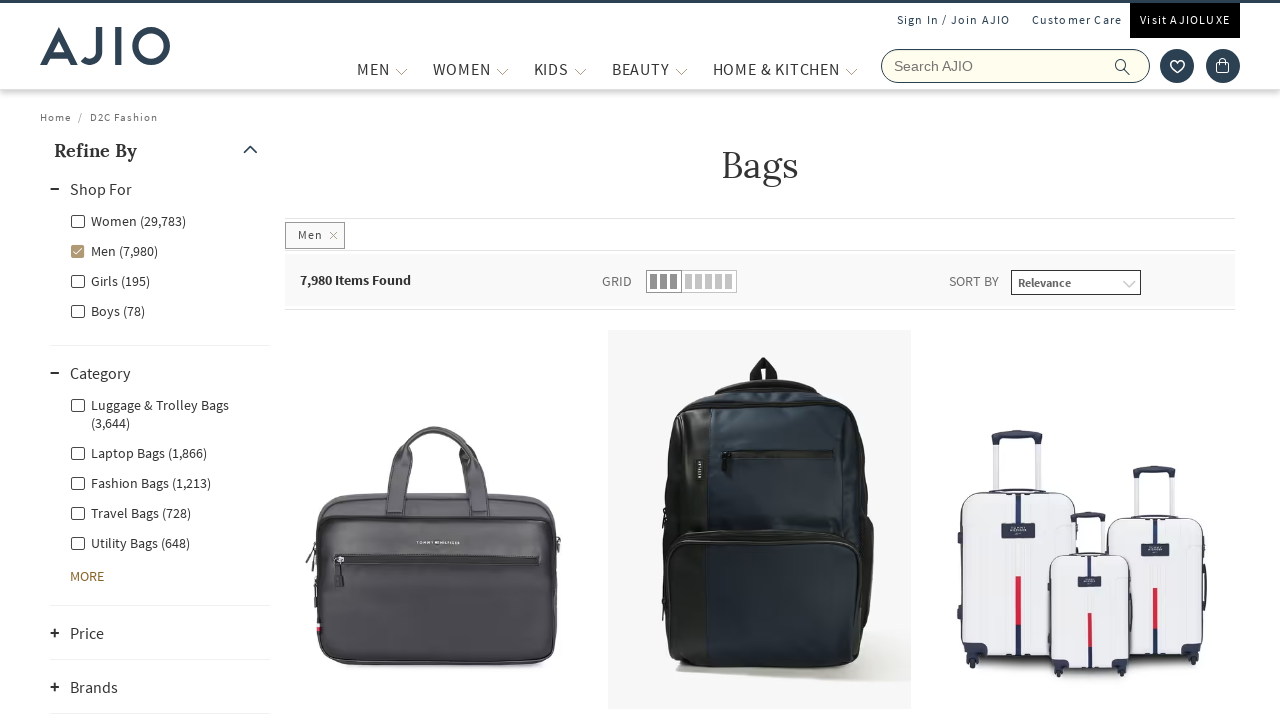

Clicked on Fashion Bags type filter at (140, 482) on xpath=//label[contains(text(),'Fashion Bags')]
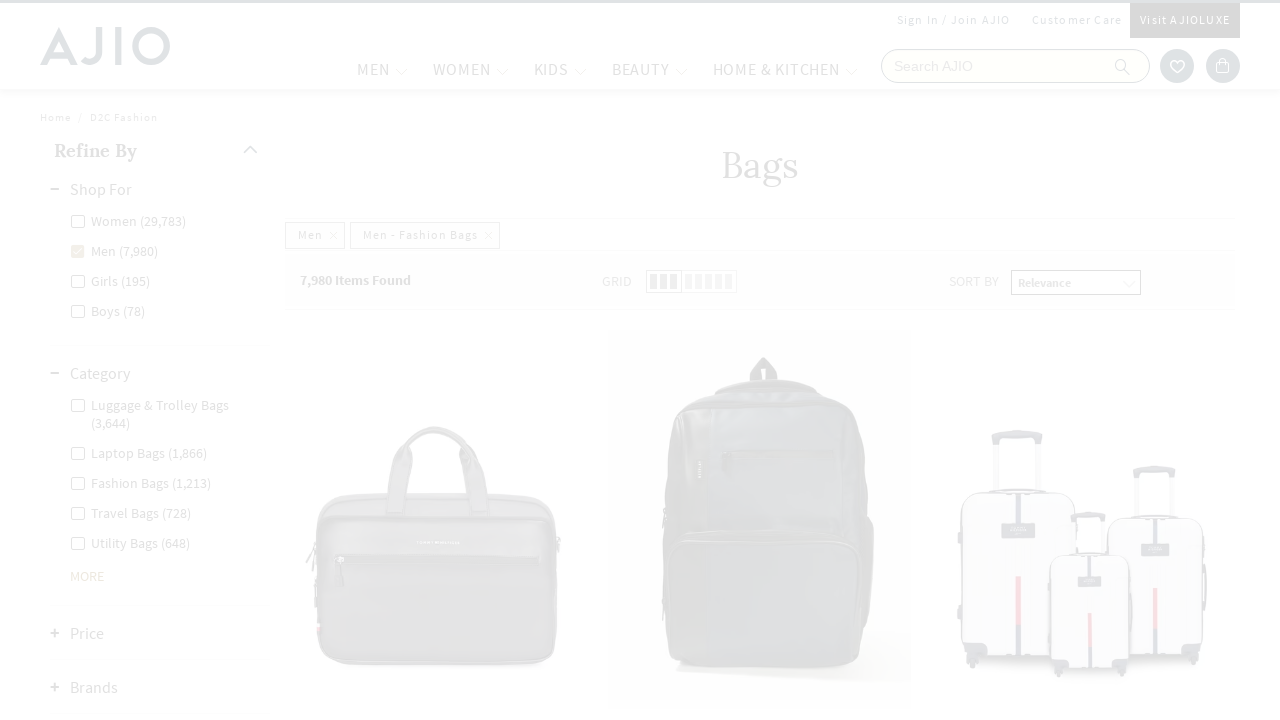

Filtered results loaded and results count displayed
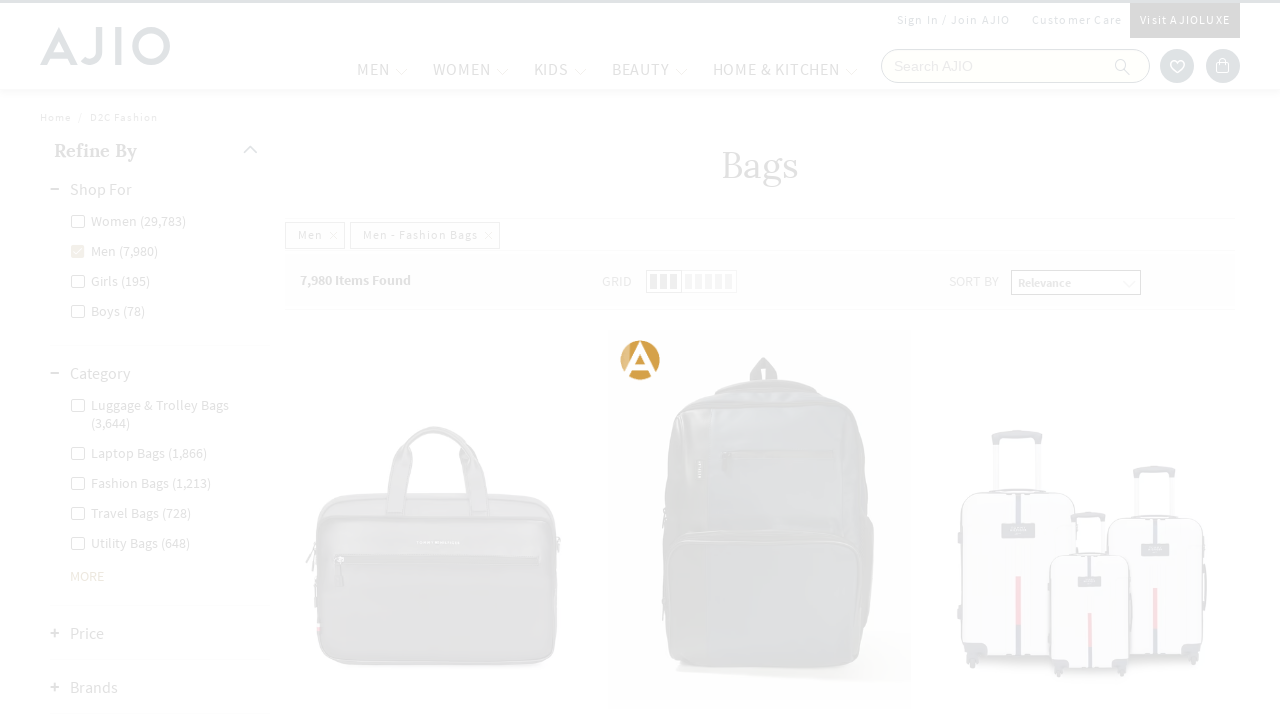

Brand elements verified and displayed in filtered results
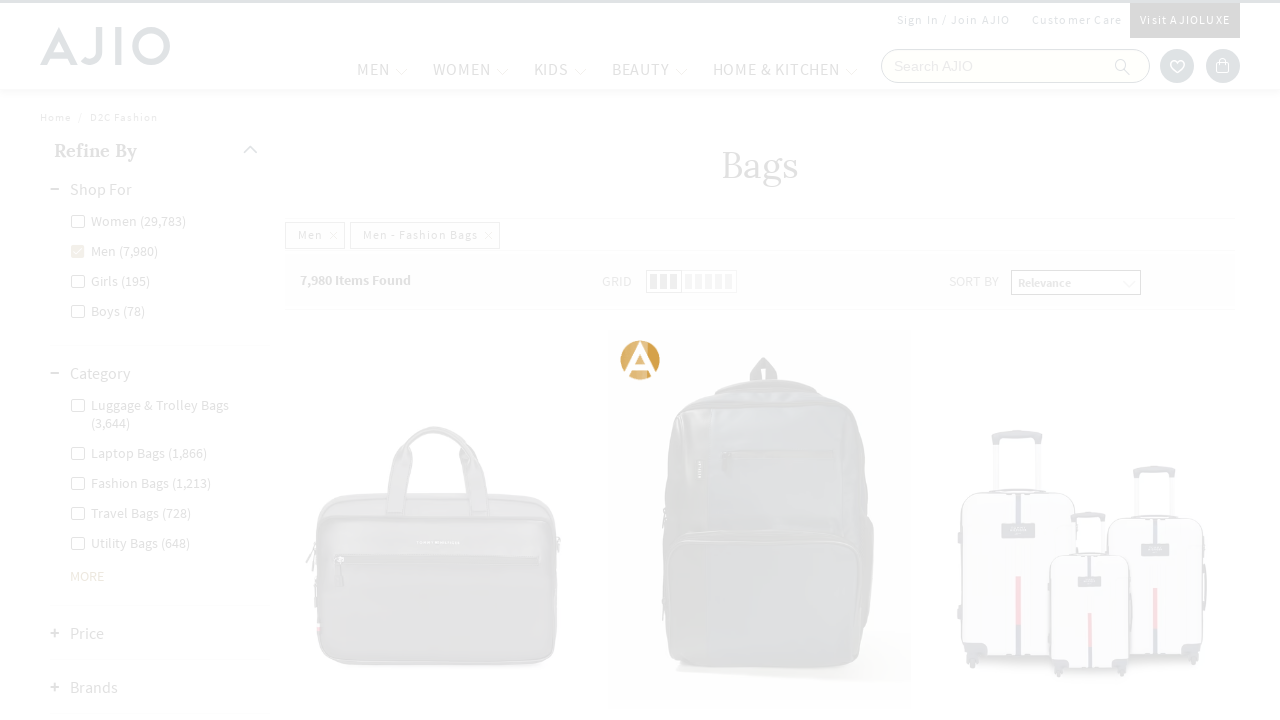

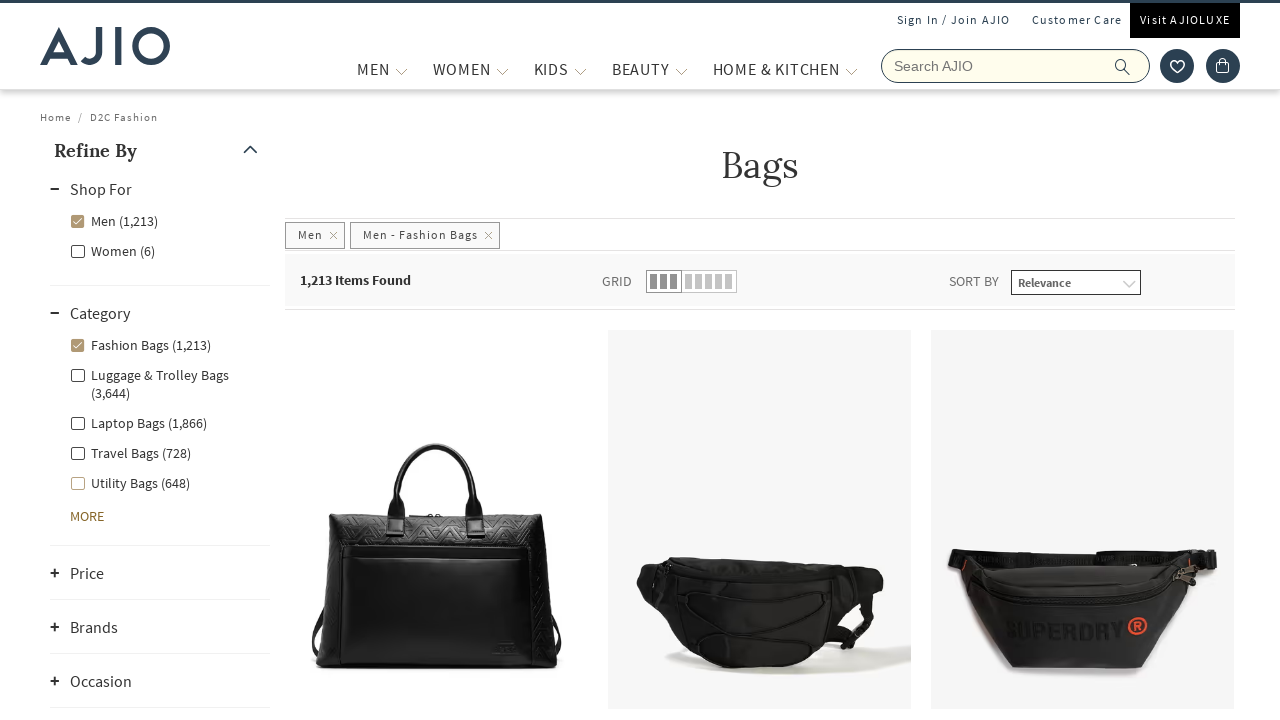